Tests submitting a form with default values by clicking the submit button

Starting URL: http://www.eviltester.com/selenium/basic_html_form.html

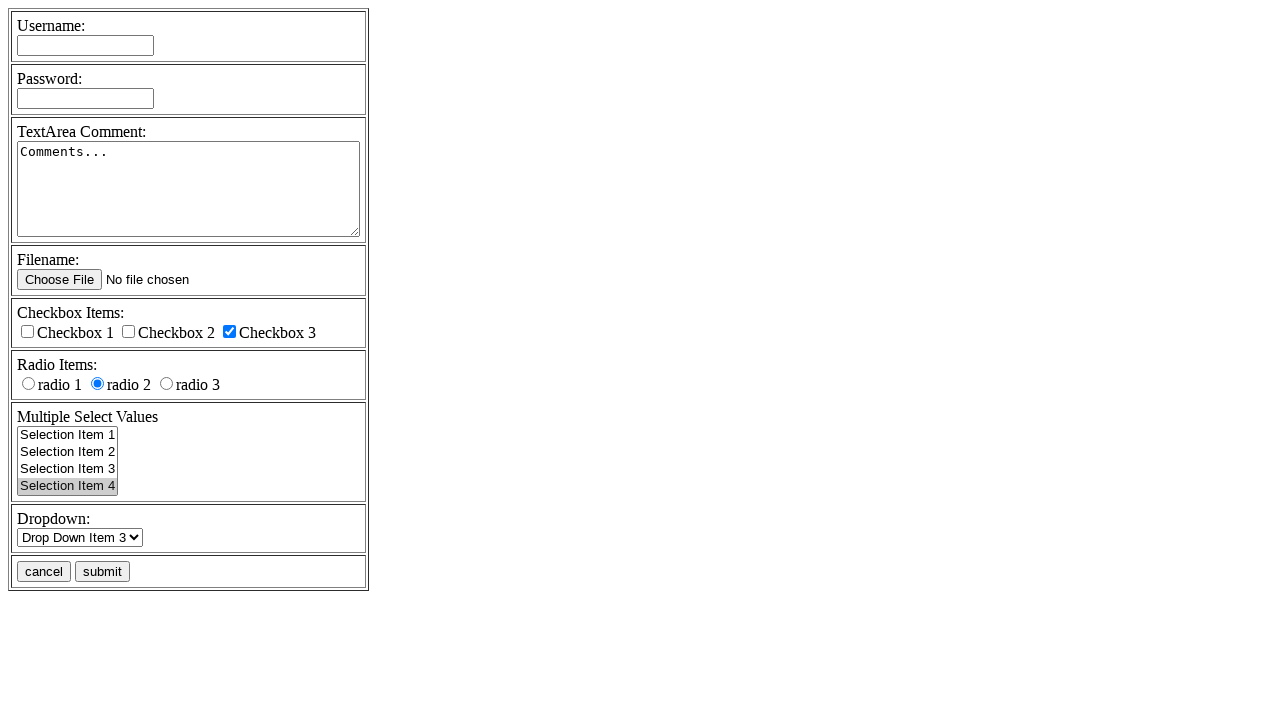

Clicked submit button to submit form with default values at (102, 572) on input[name='submitbutton'][value='submit']
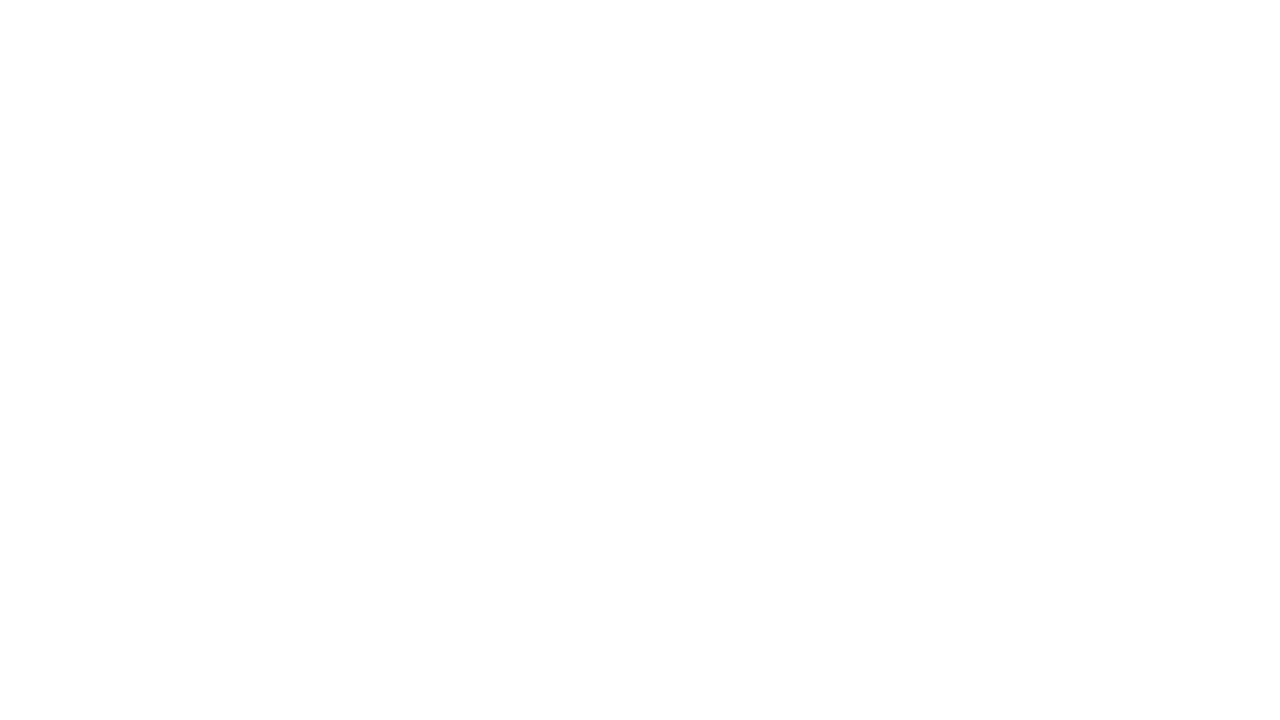

Page loaded after form submission
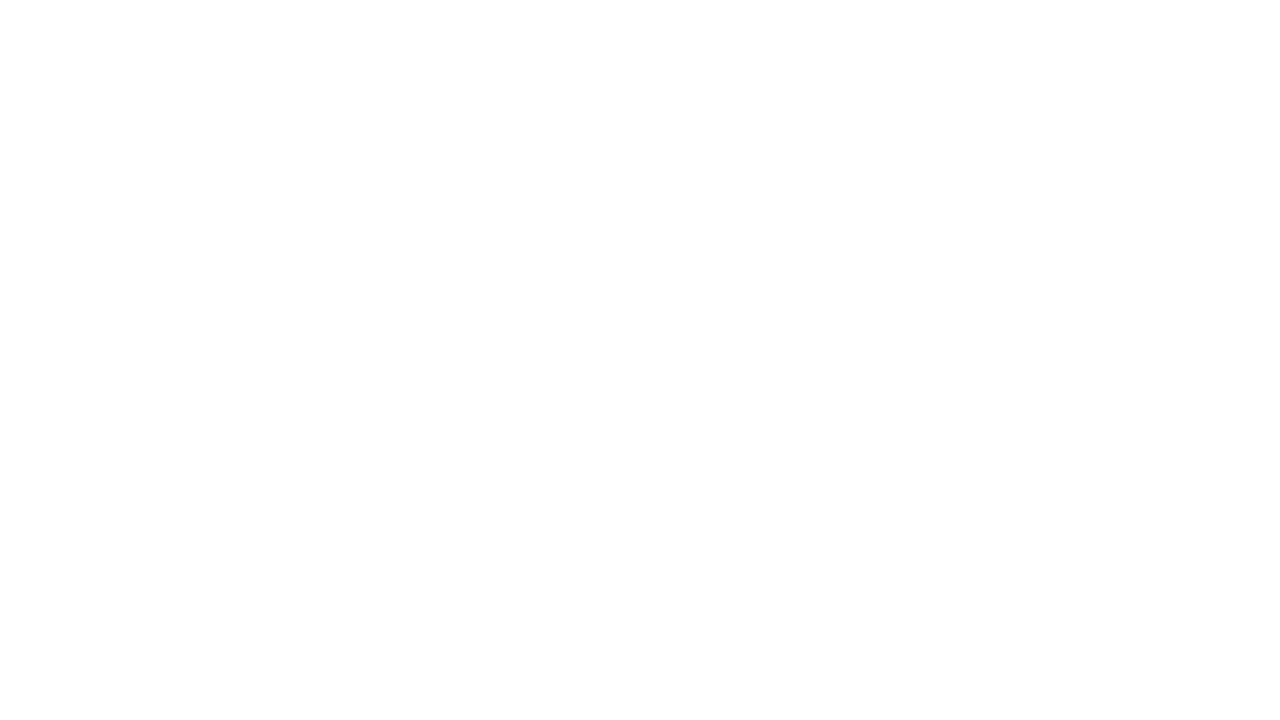

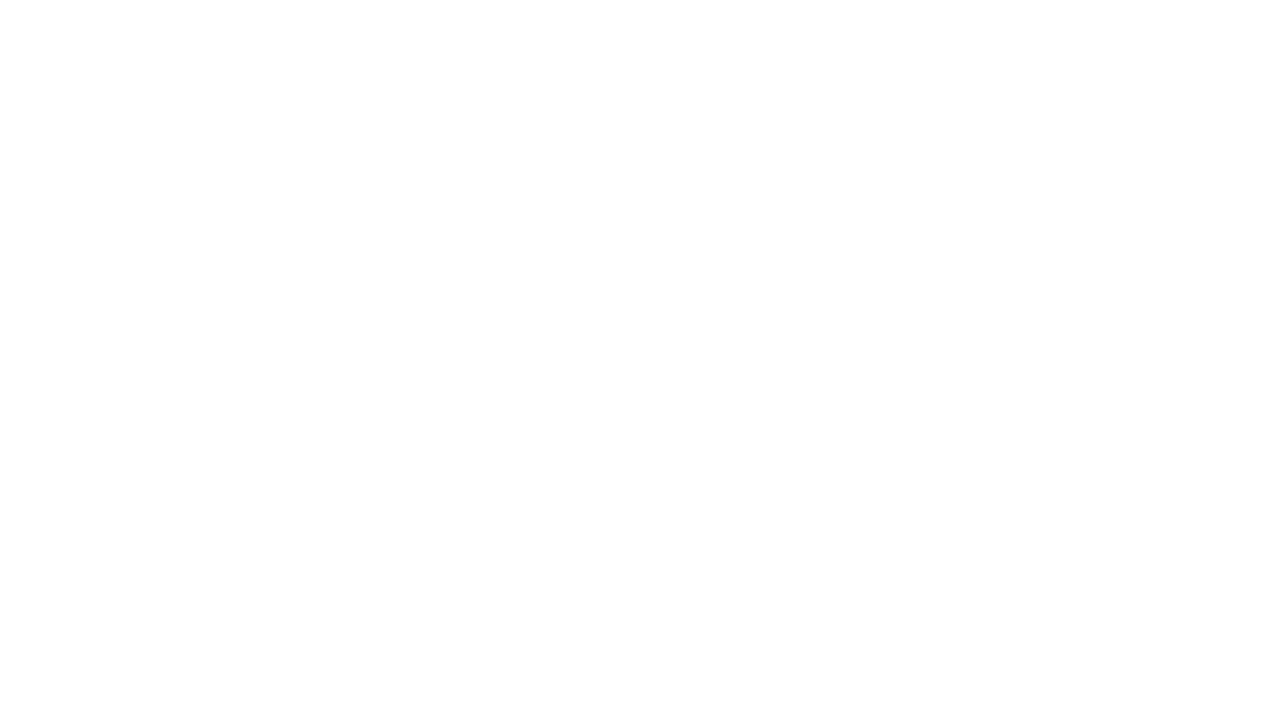